Tests various WebDriver capabilities on the-internet.herokuapp.com including navigation (back/forward/refresh), JavaScript alerts handling, frame switching, window handling, and dynamic content loading with explicit waits.

Starting URL: https://the-internet.herokuapp.com

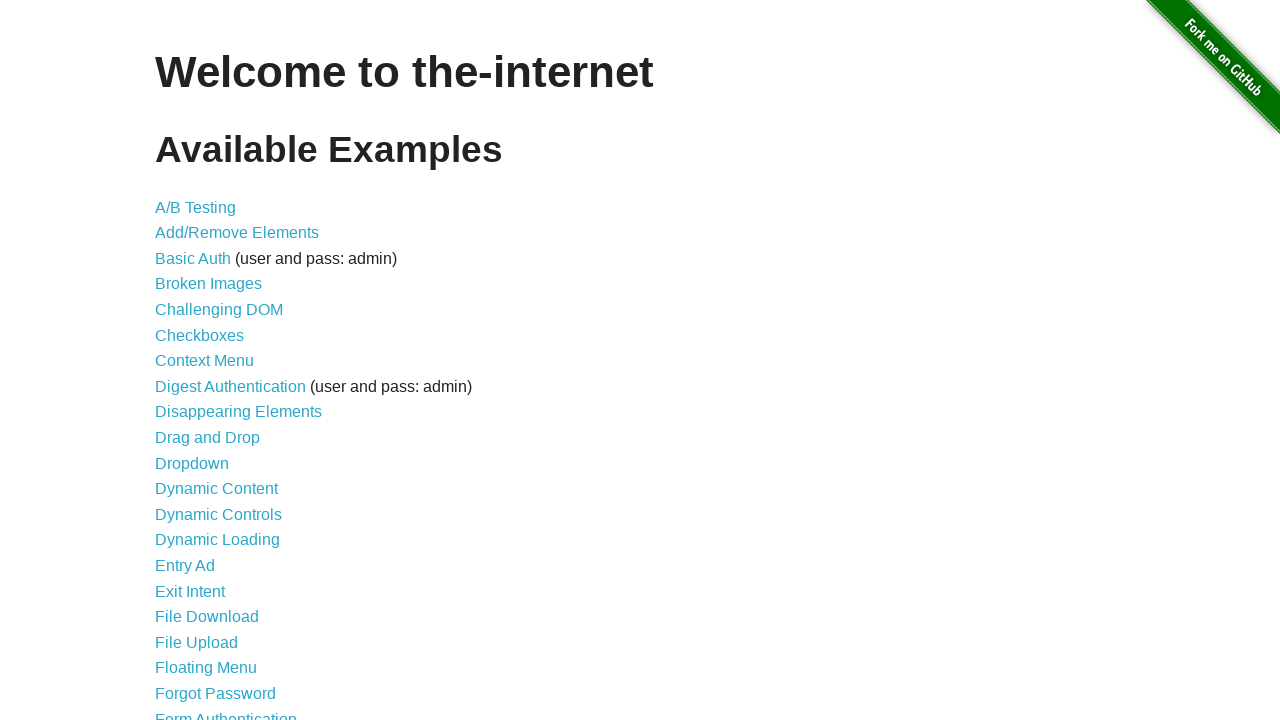

Retrieved page title
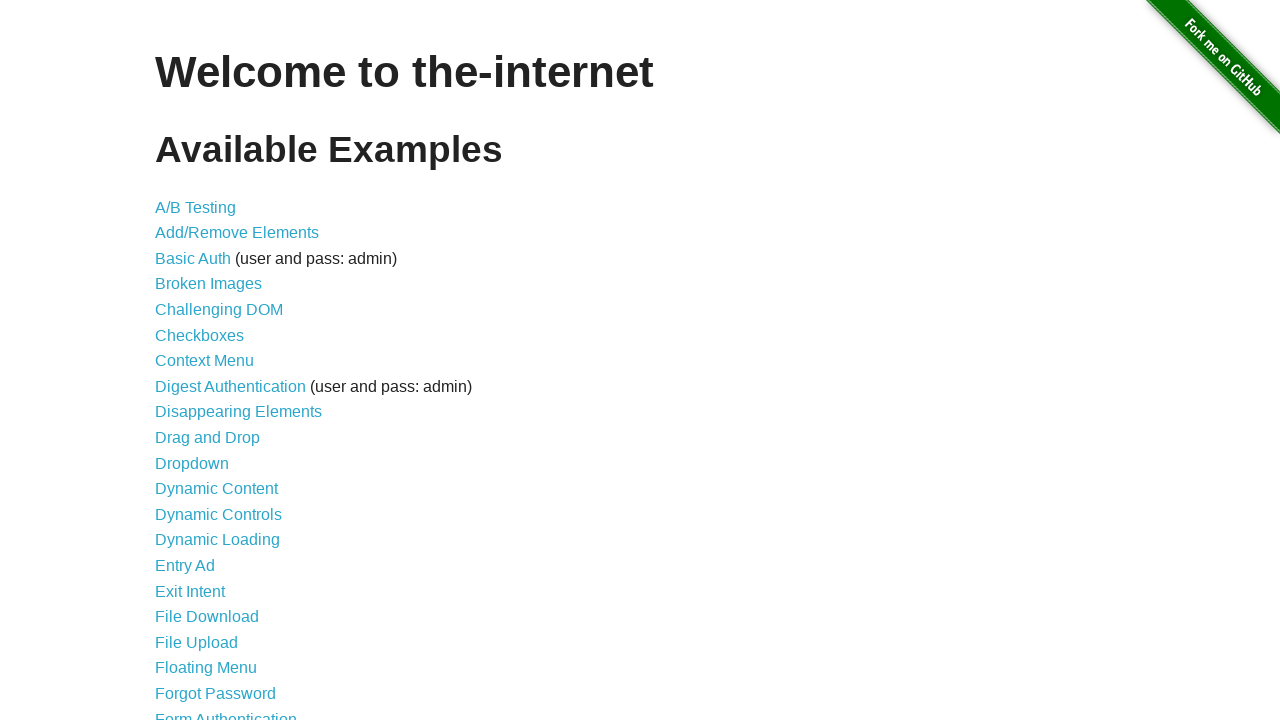

Retrieved page URL
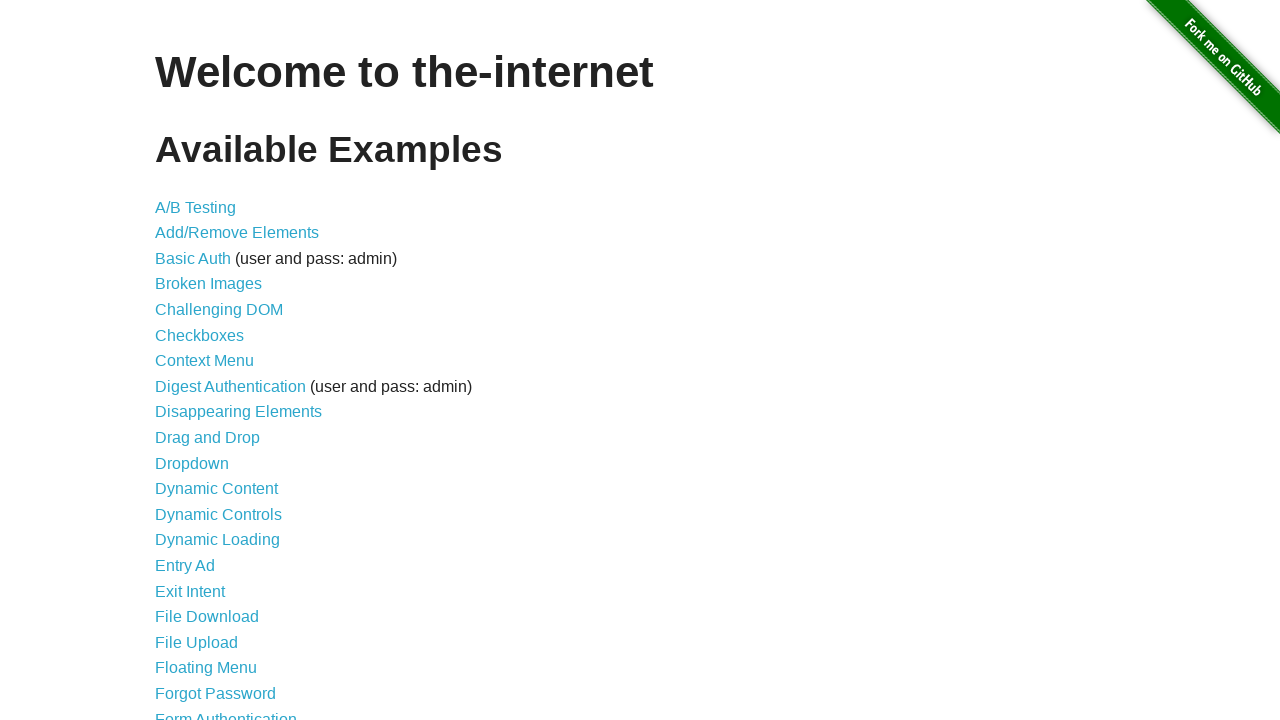

Navigated to A/B test page
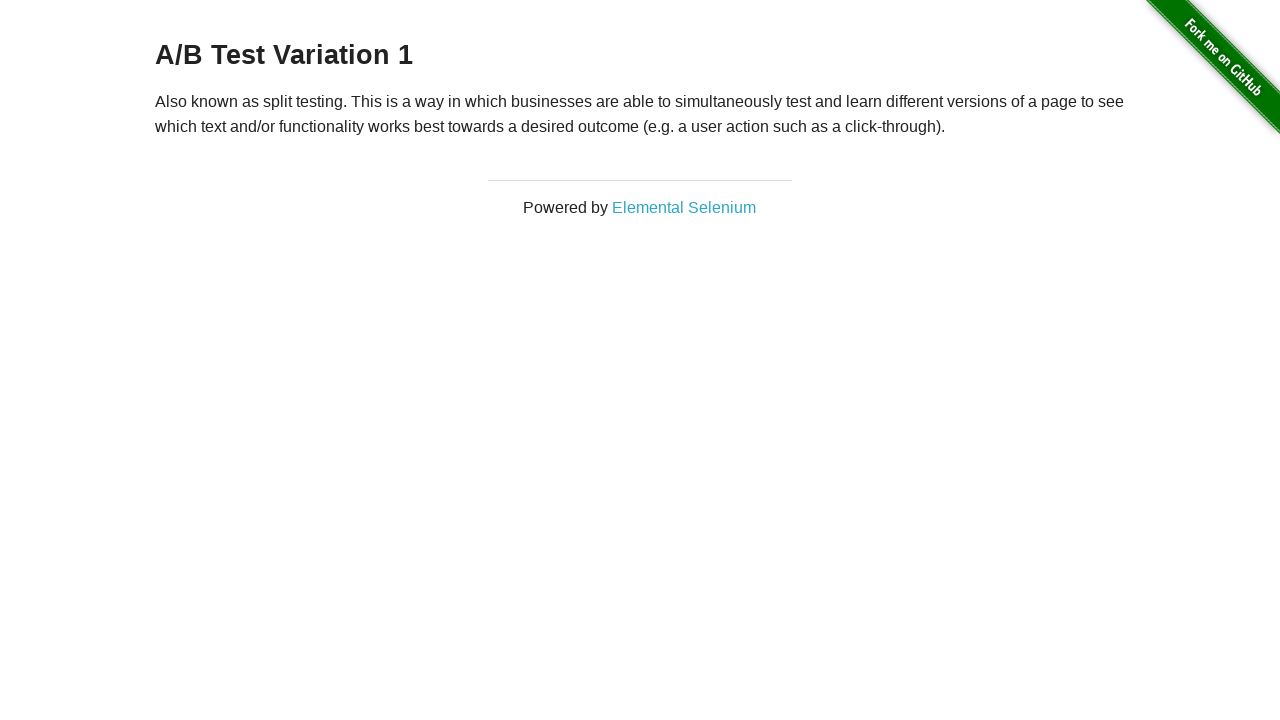

Navigated back to previous page
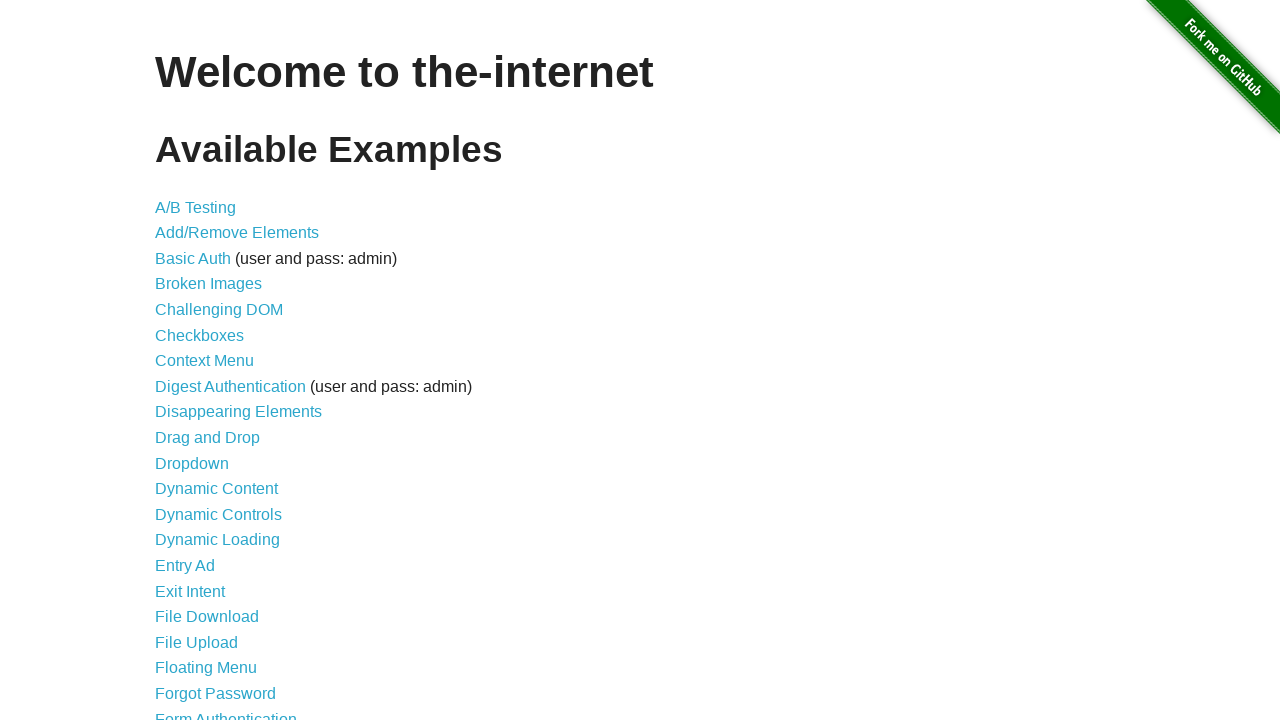

Navigated forward to A/B test page
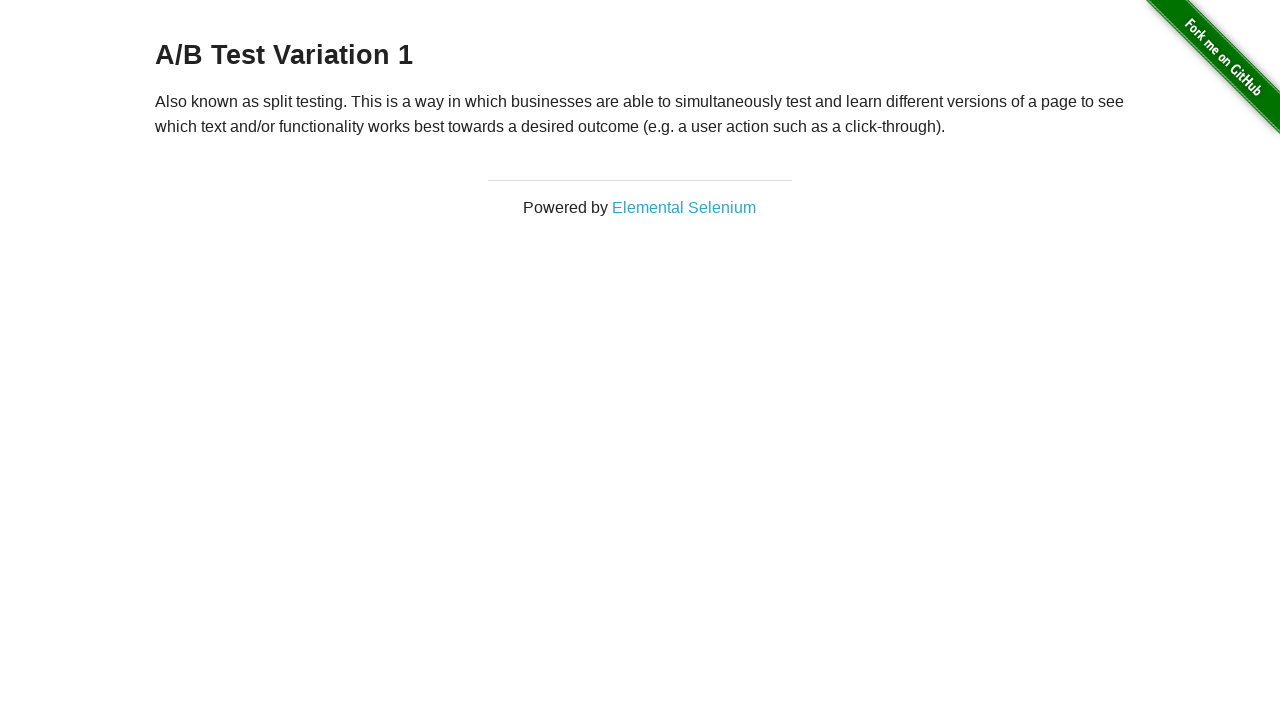

Reloaded current page
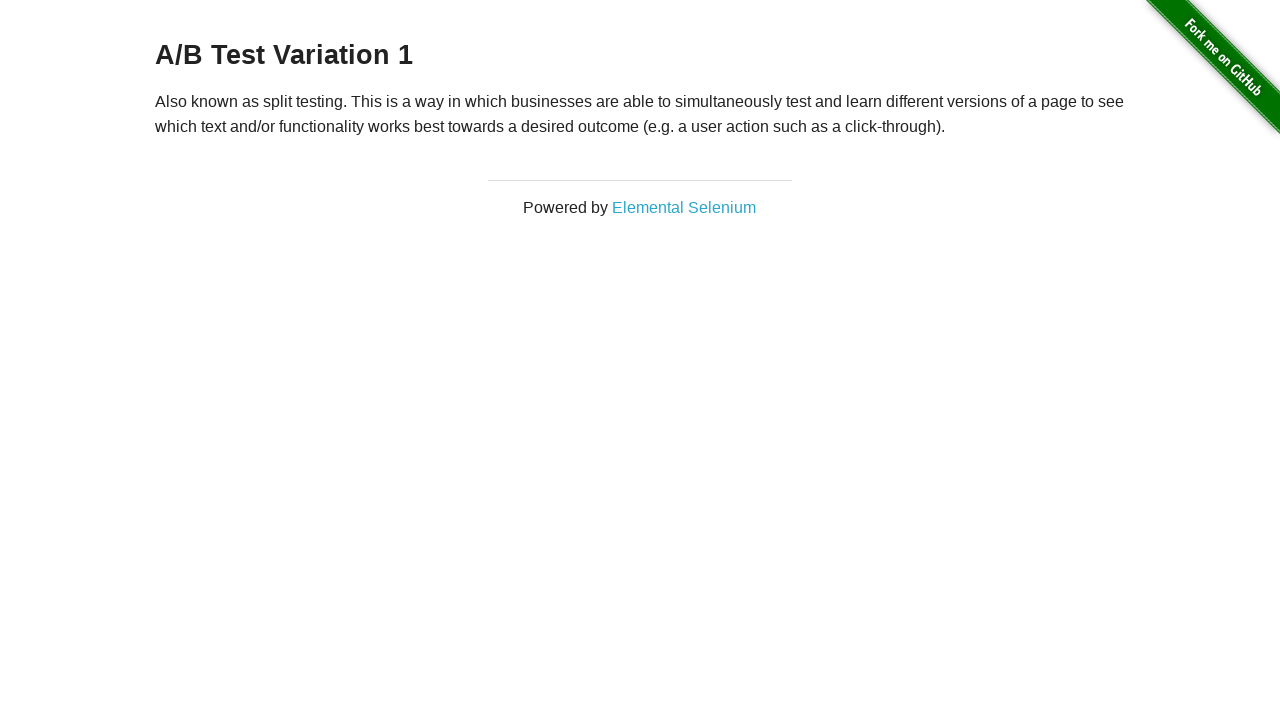

Navigated to the-internet.herokuapp.com home page
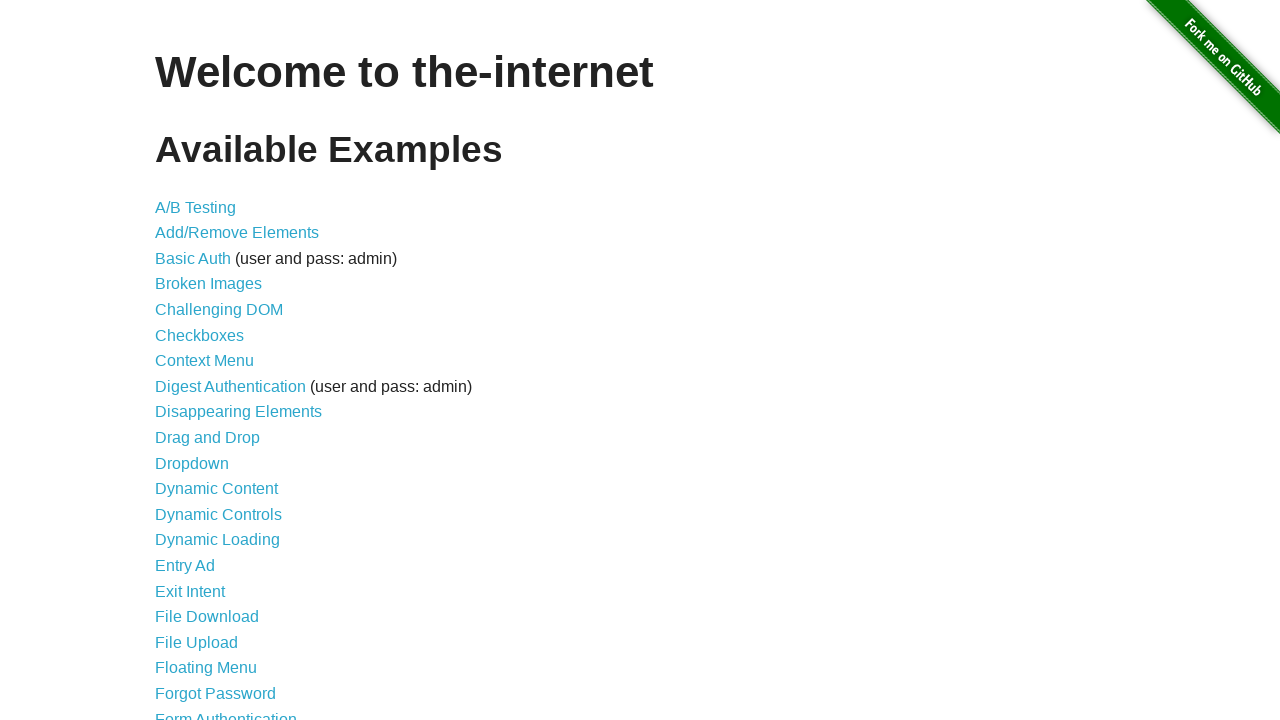

Waited for list items to load
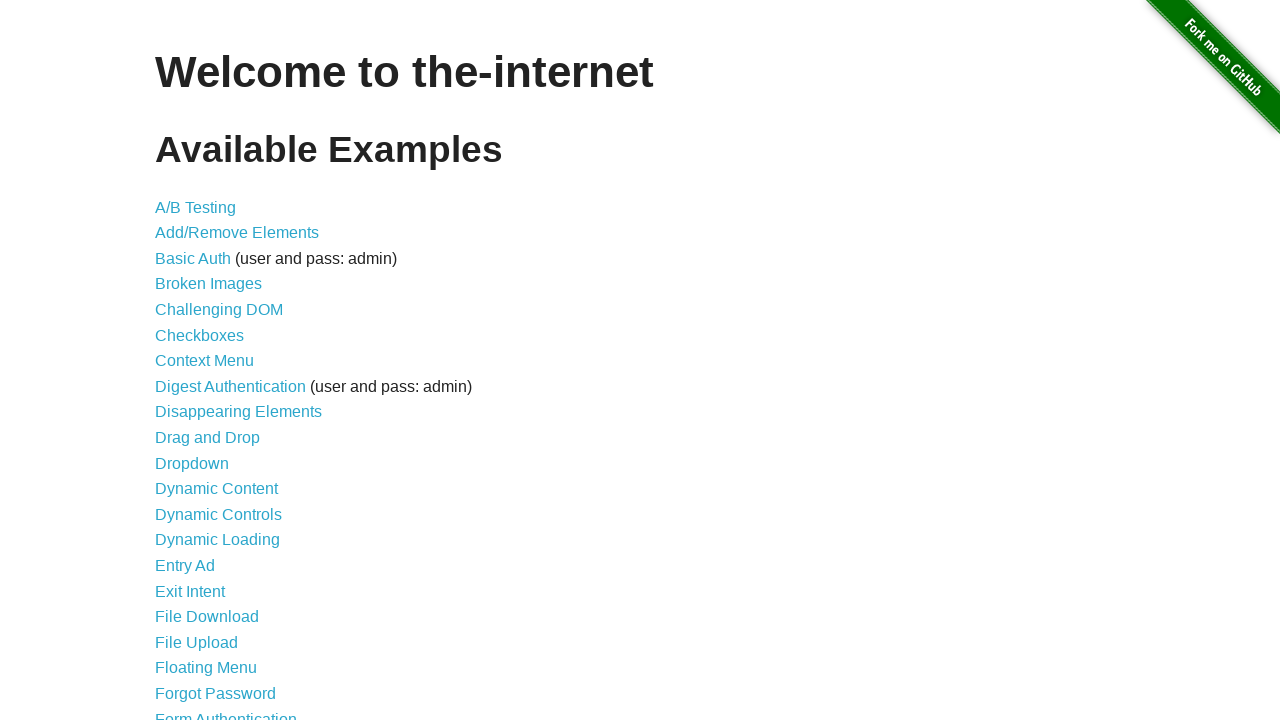

Clicked on JavaScript Alerts link at (214, 361) on text=JavaScript Alerts
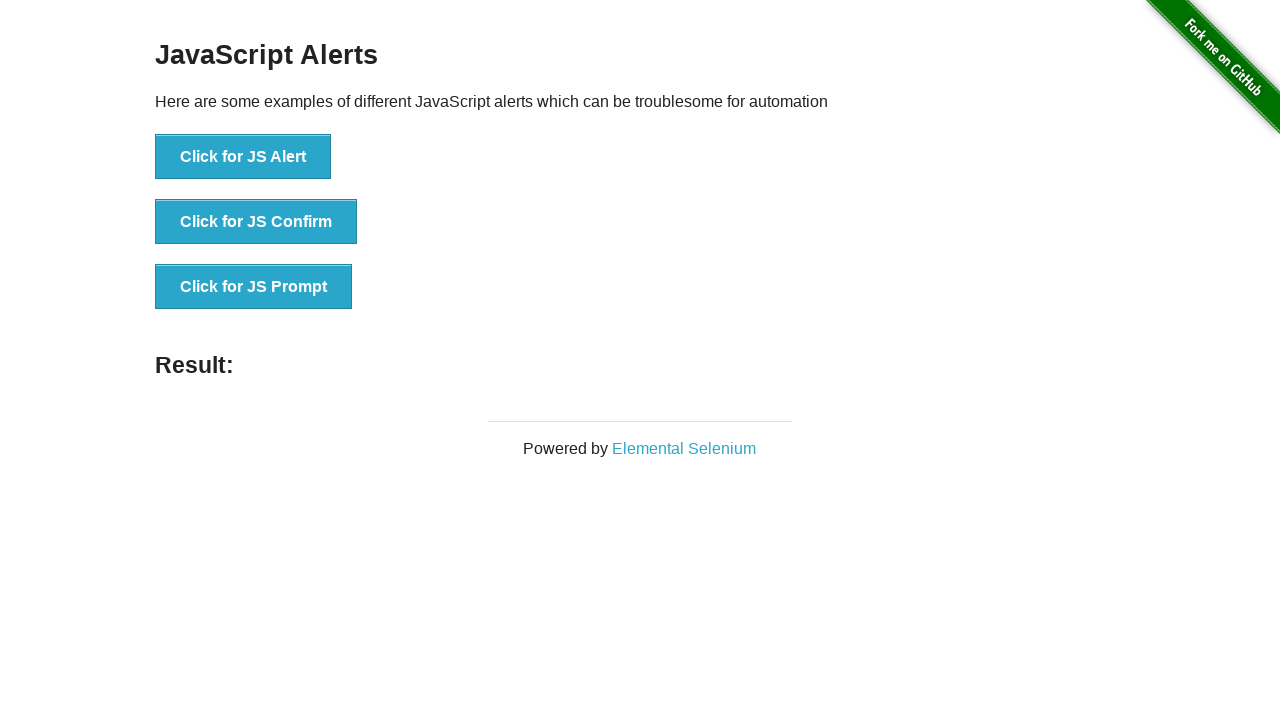

Clicked first button to trigger JavaScript alert at (243, 157) on button >> nth=0
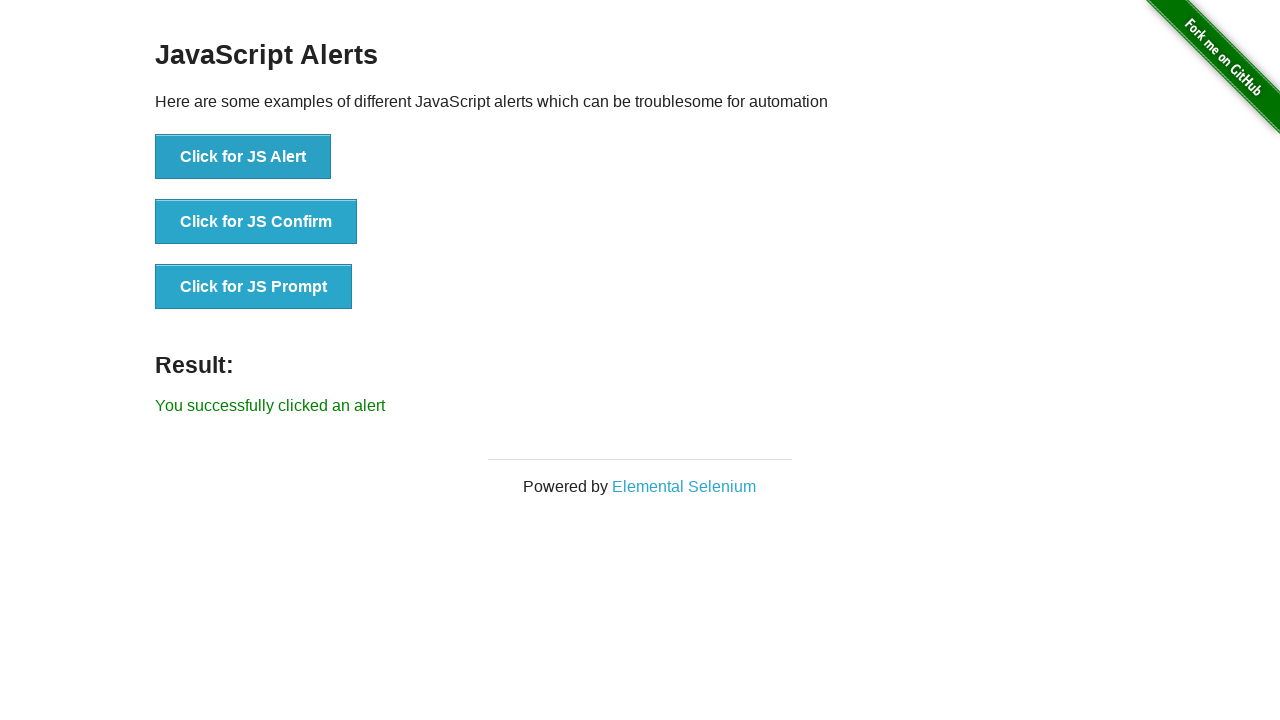

Set up dialog handler to accept alerts
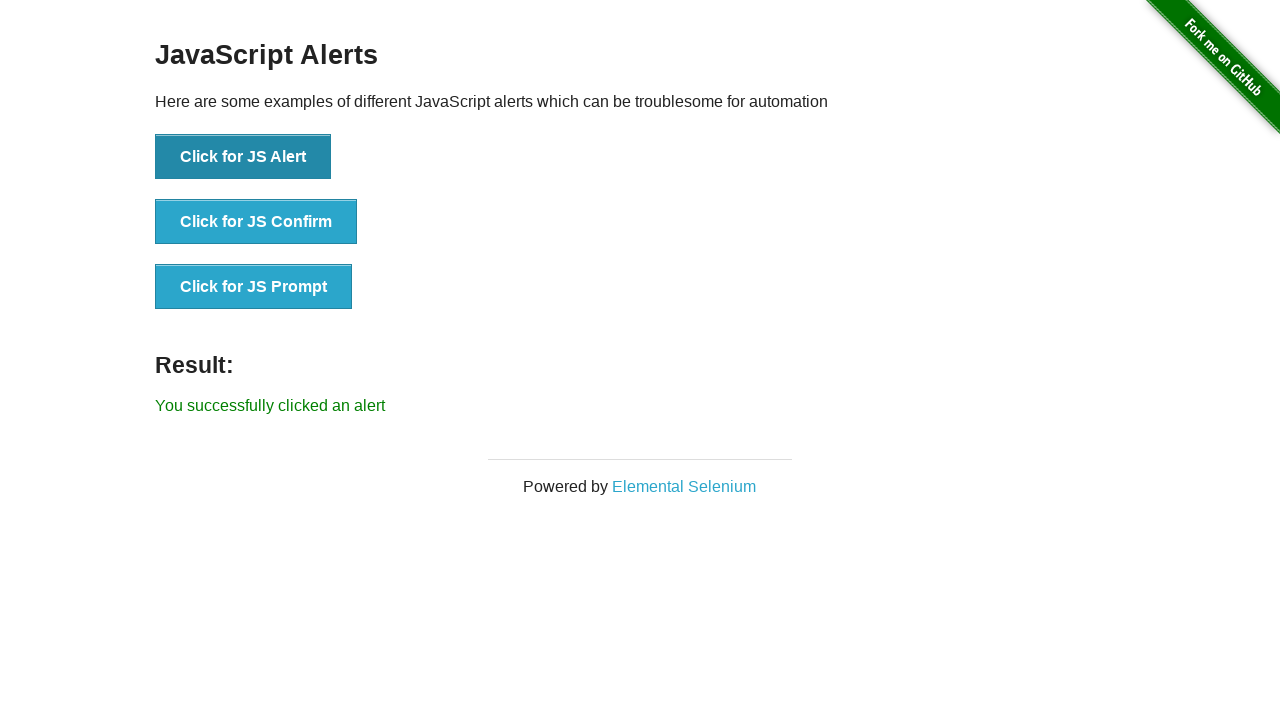

Clicked first button again to trigger JavaScript alert at (243, 157) on button >> nth=0
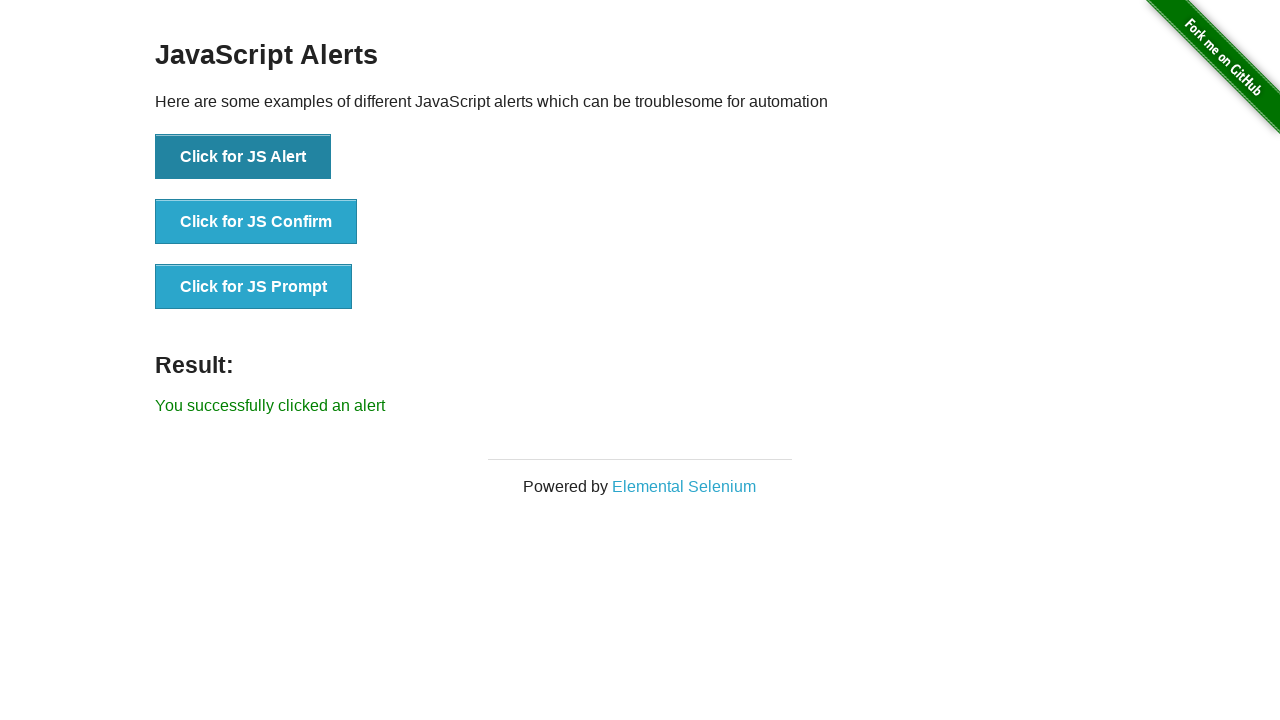

Clicked second button to trigger JavaScript confirm dialog at (256, 222) on button >> nth=1
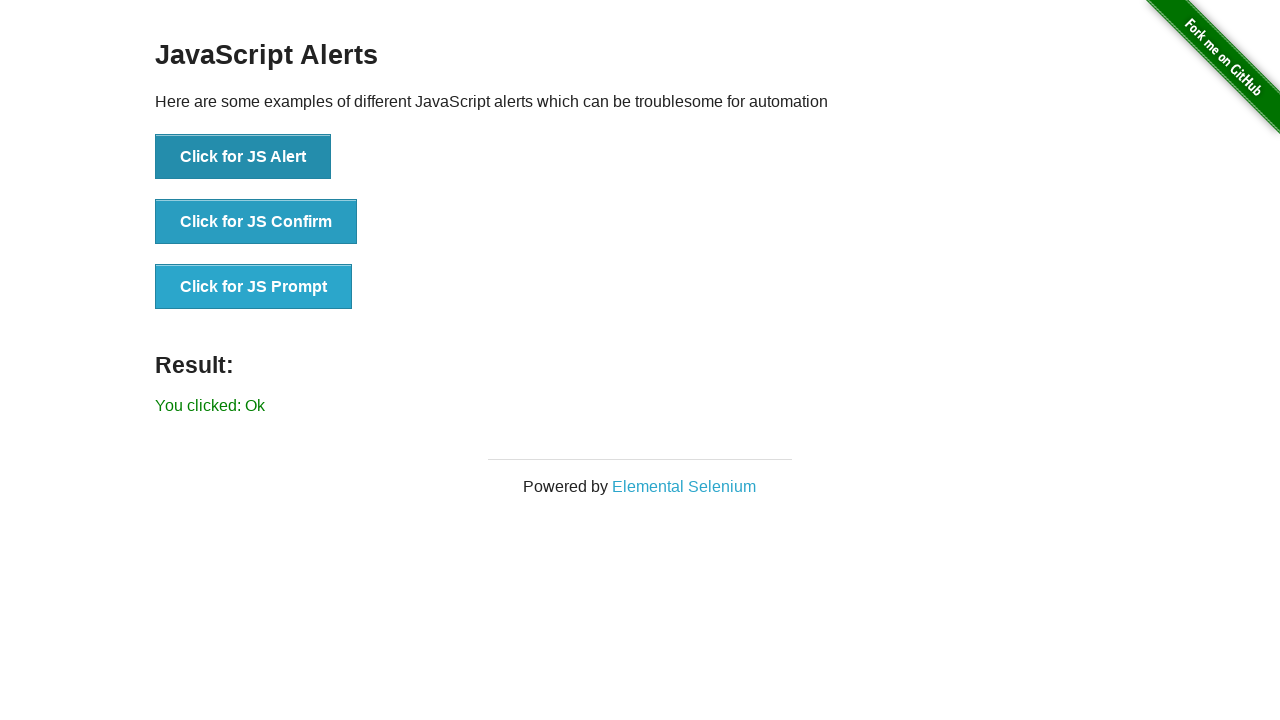

Evaluated JavaScript to set confirmResult to null
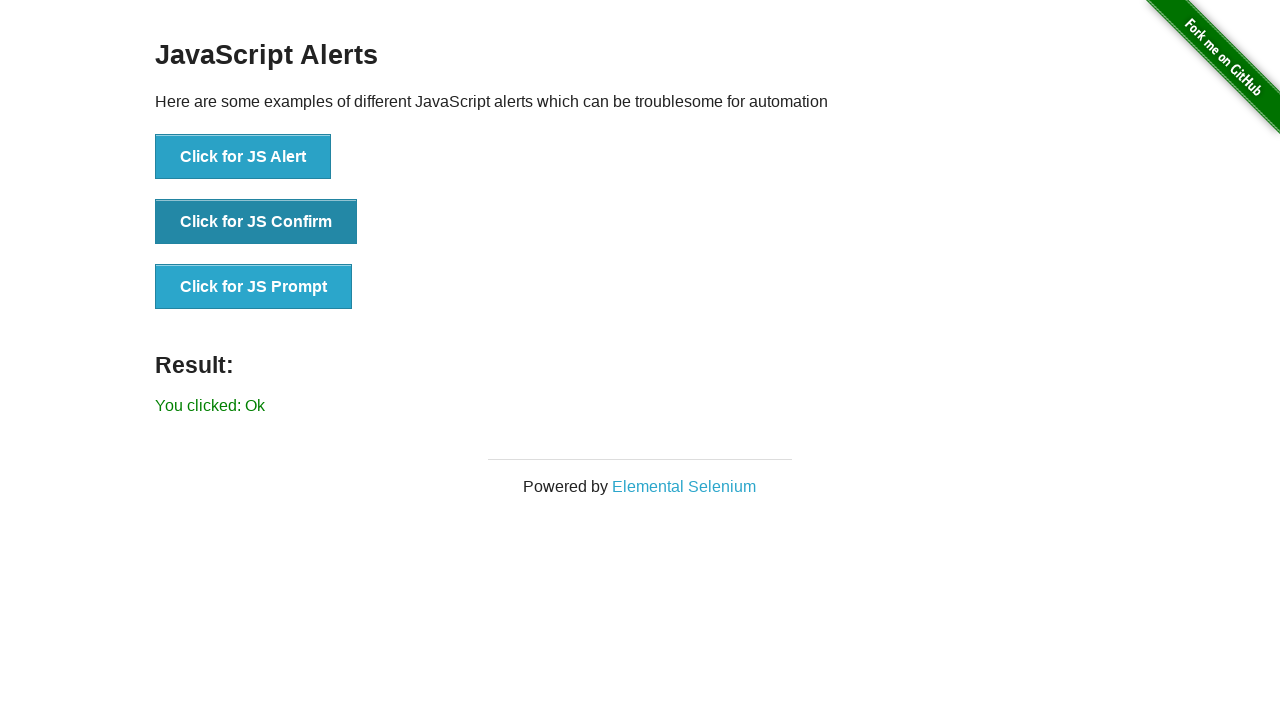

Navigated to nested frames page
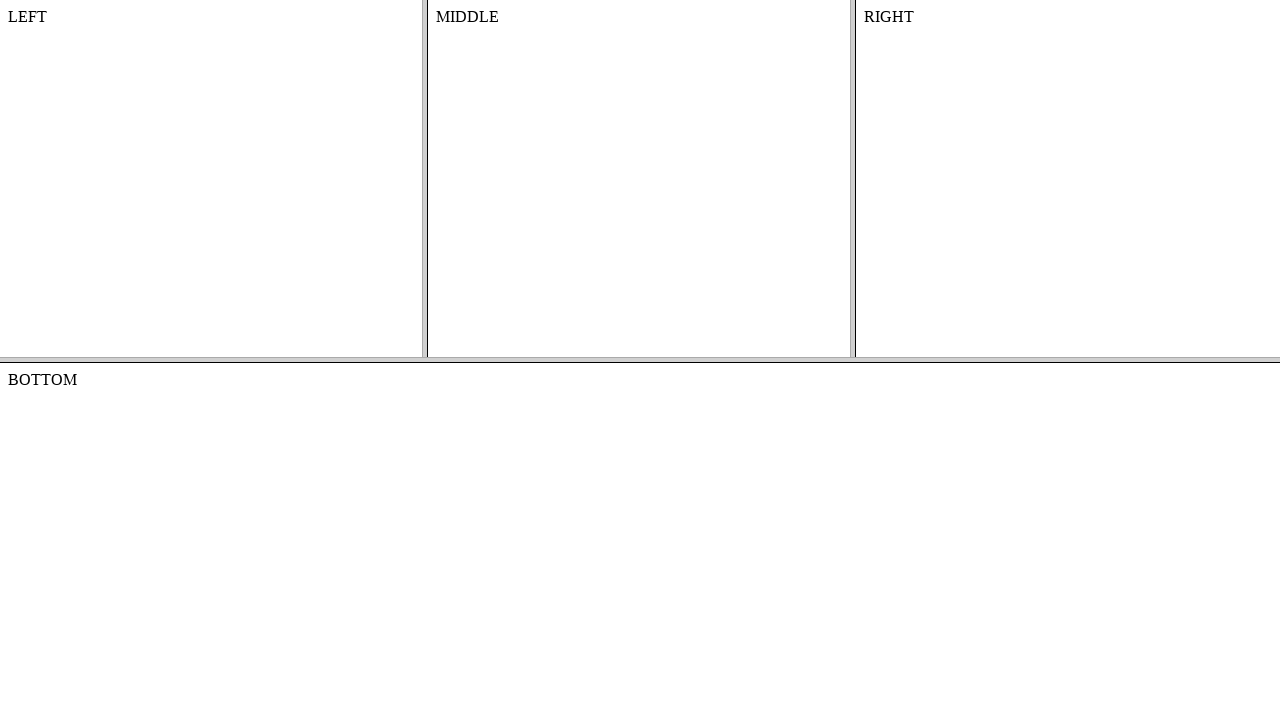

Waited for frame elements to load
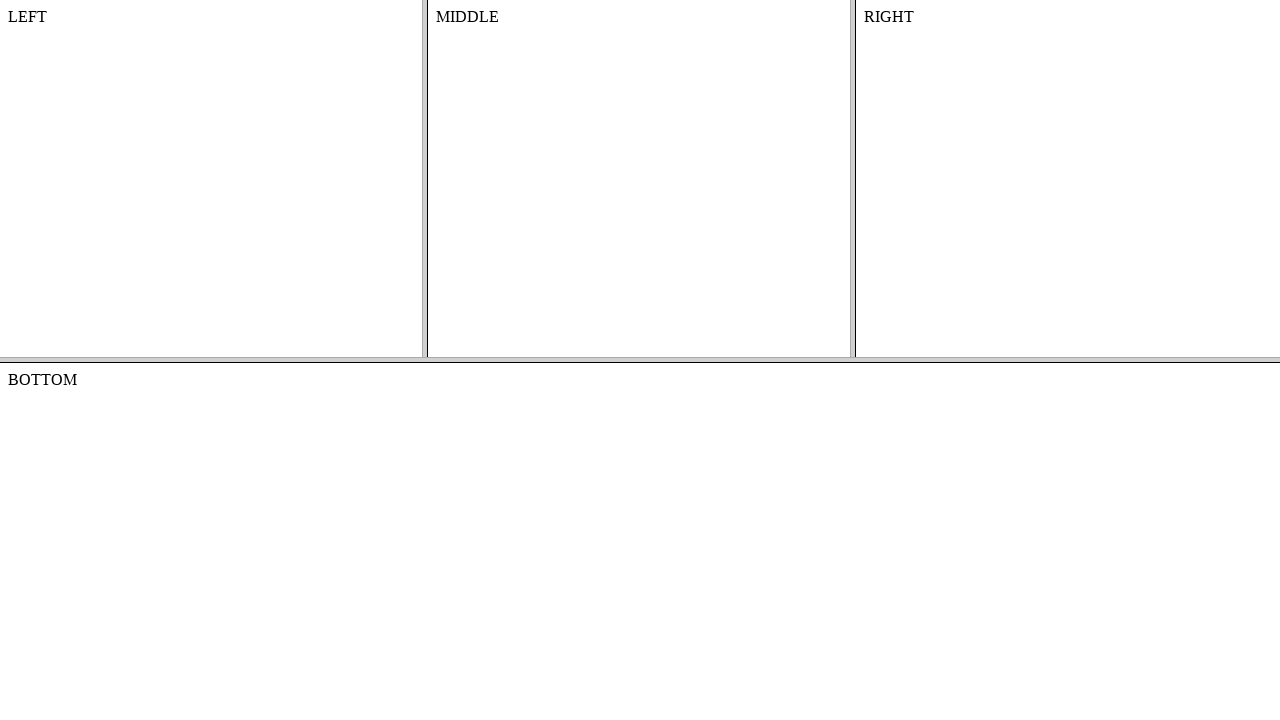

Navigated to windows test page
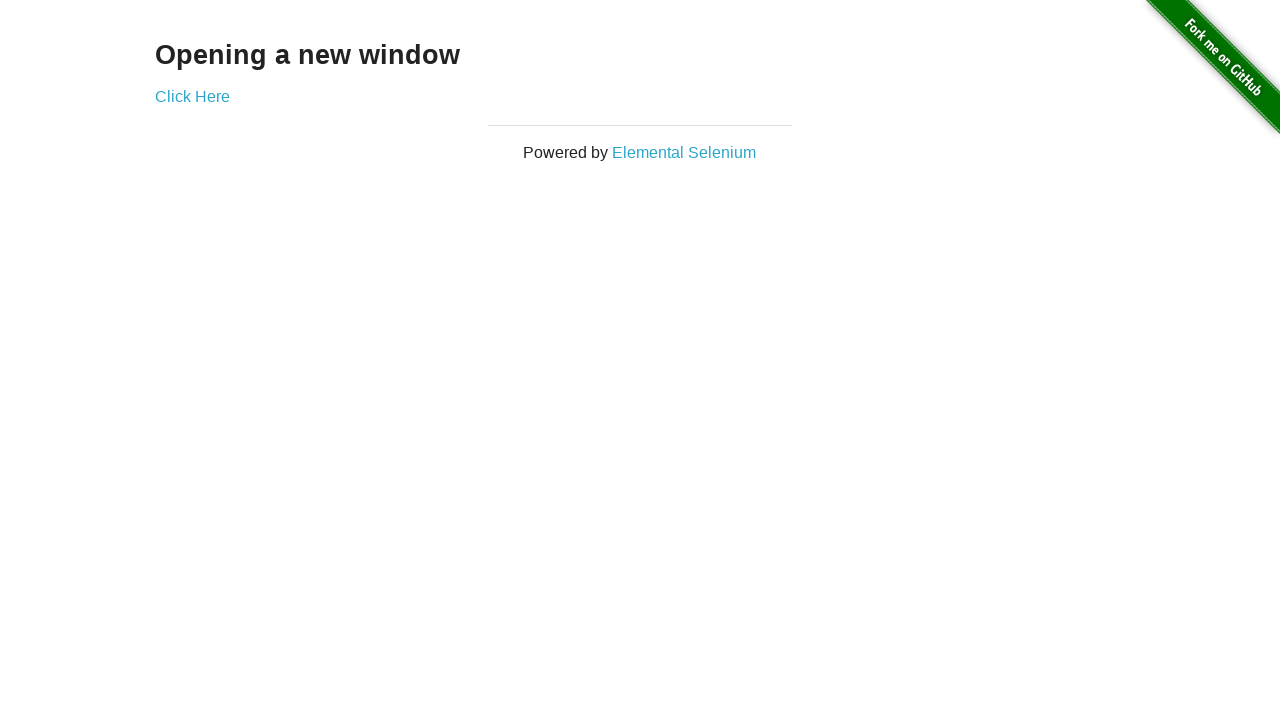

Clicked 'Click Here' button to open new window at (192, 96) on text=Click Here
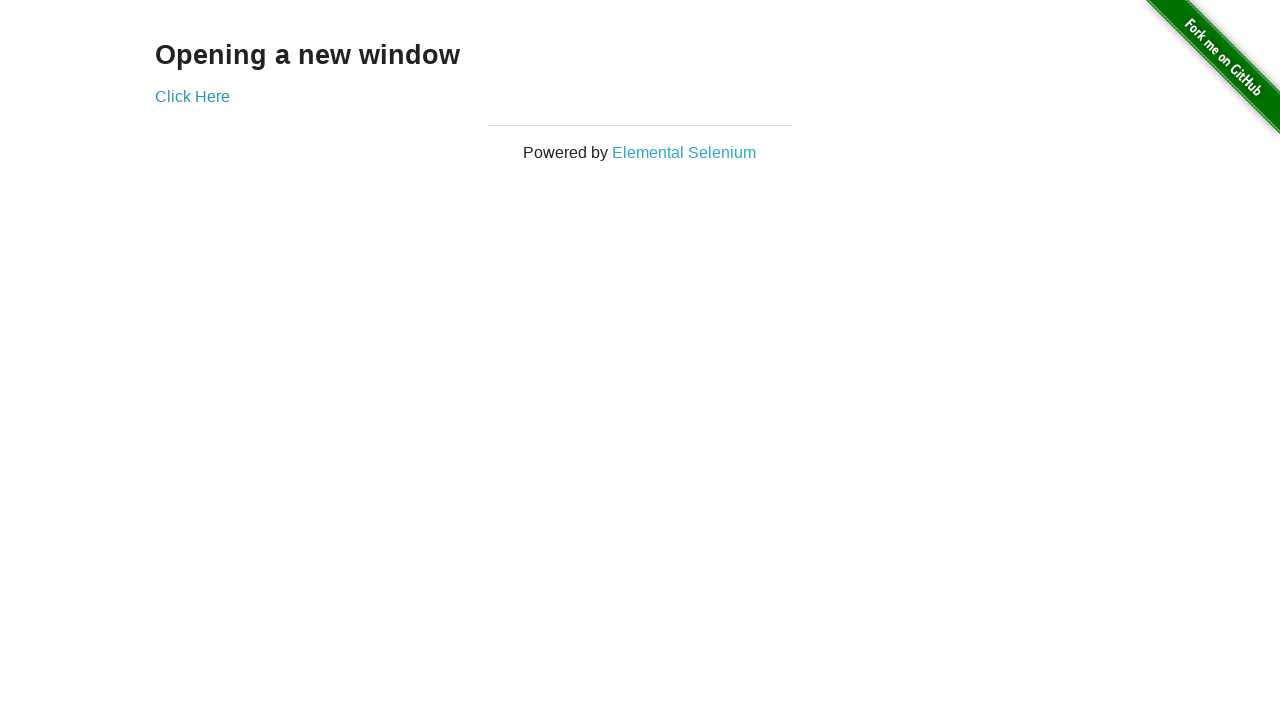

Captured new page object from opened window
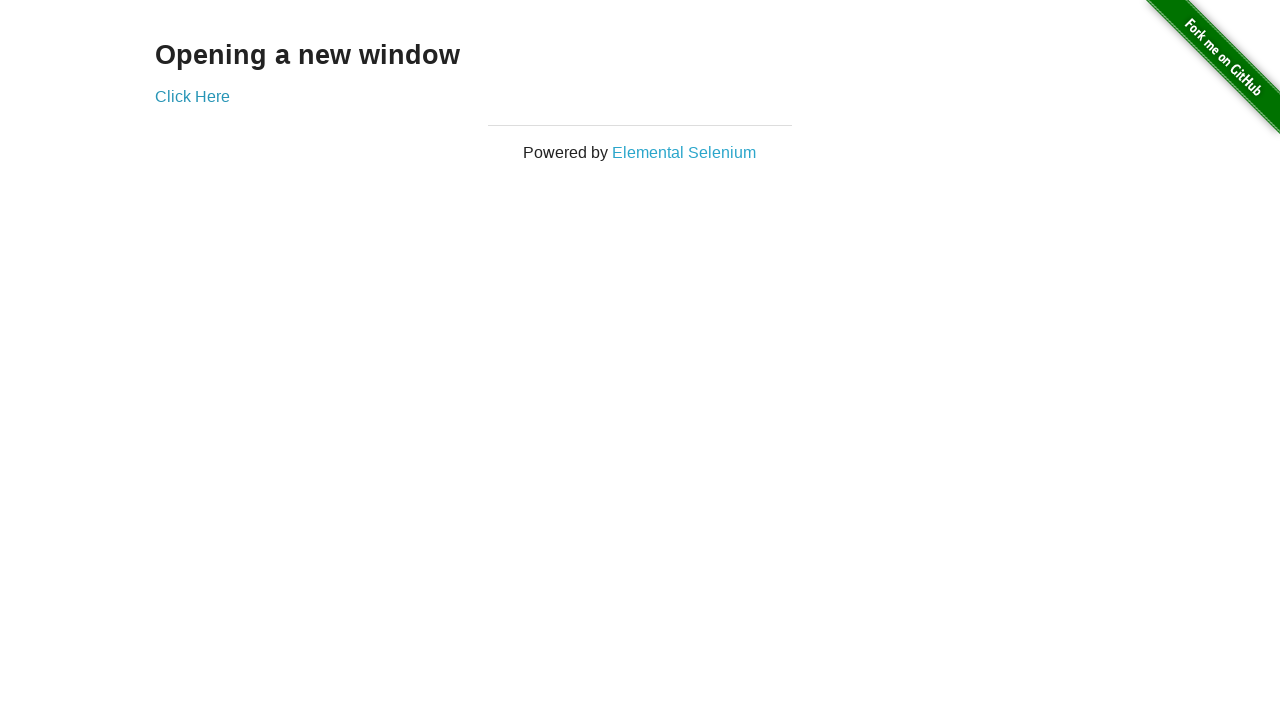

Waited for new window page to fully load
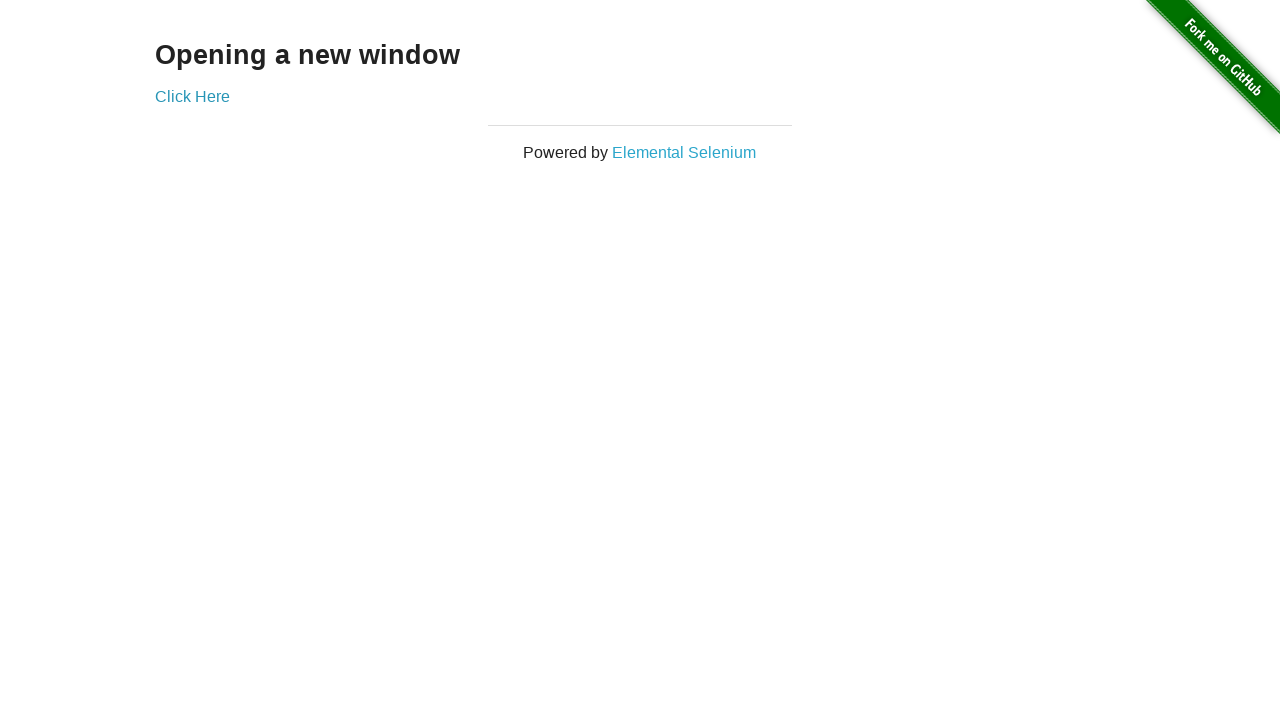

Retrieved title of new window page
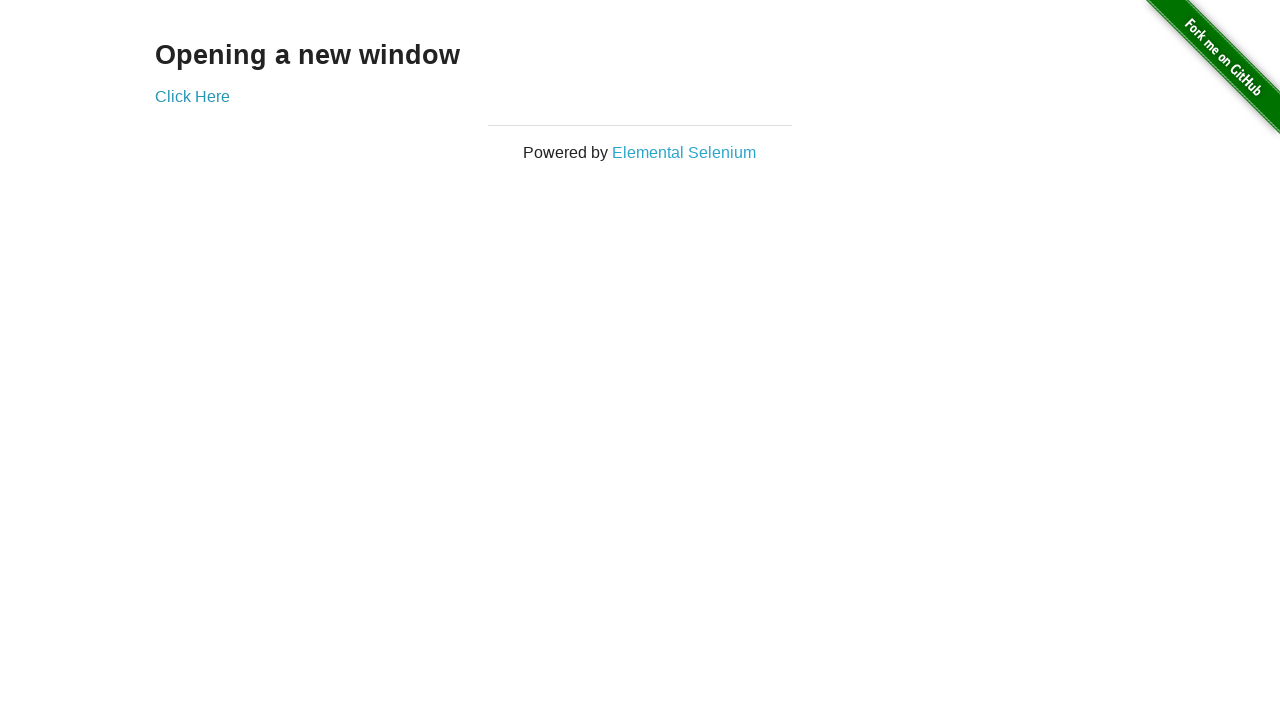

Closed new window
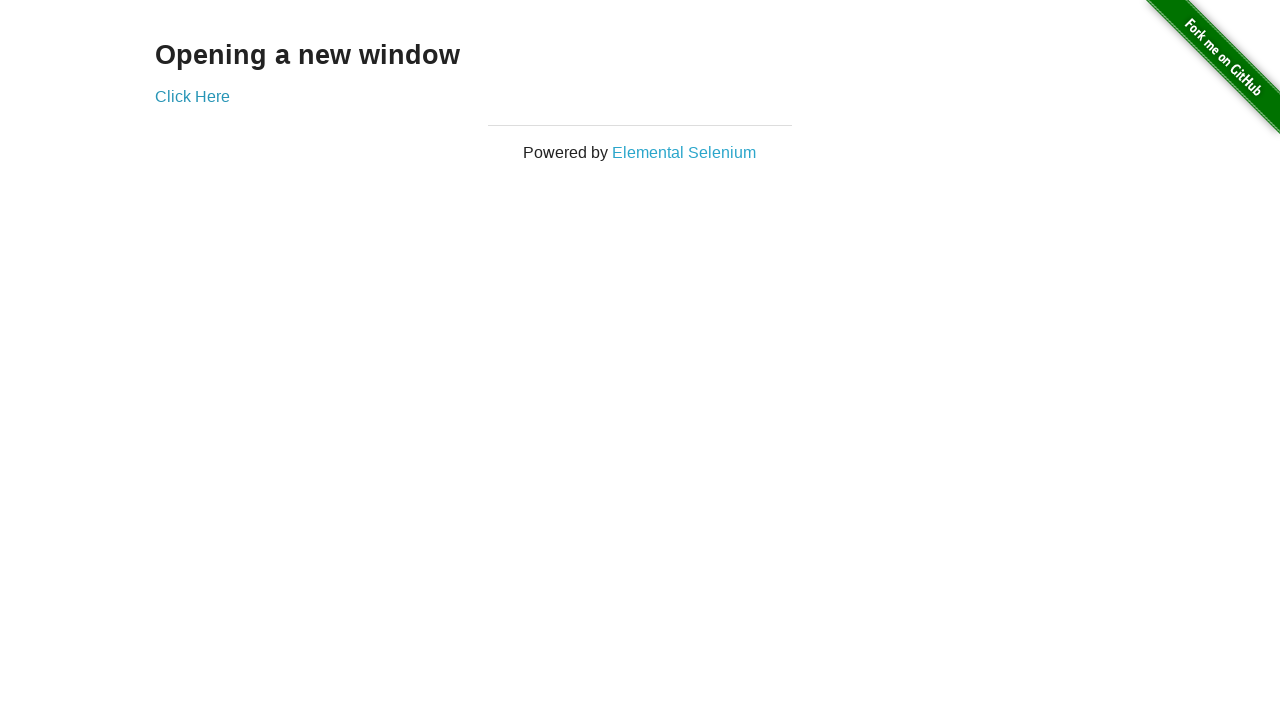

Navigated to dynamic loading page
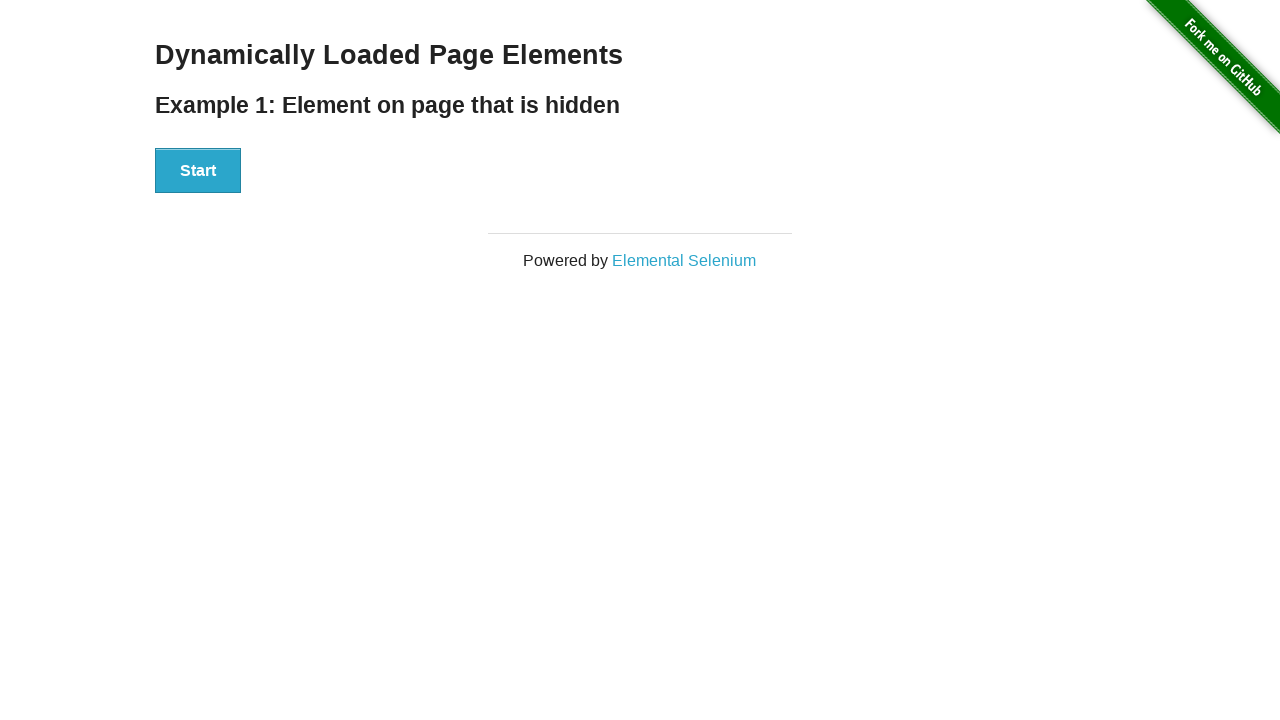

Clicked start button to trigger dynamic content loading at (198, 171) on button
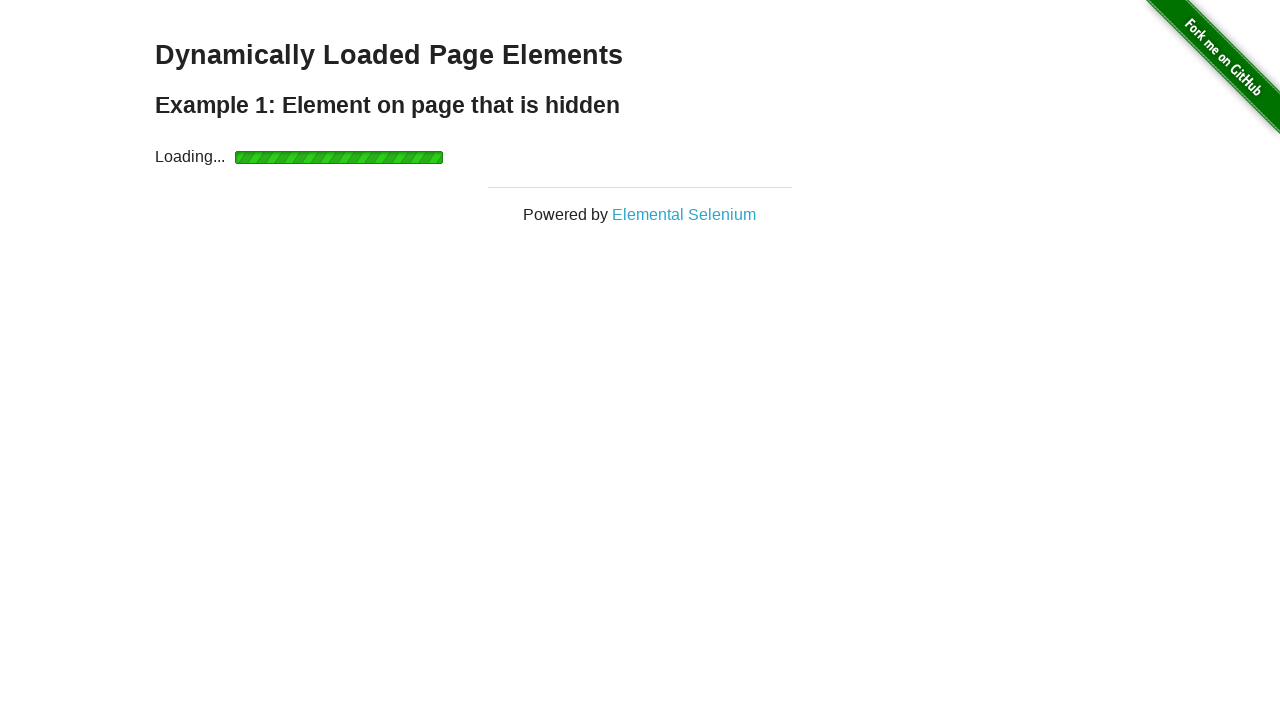

Waited for finish element to become visible after dynamic loading completed
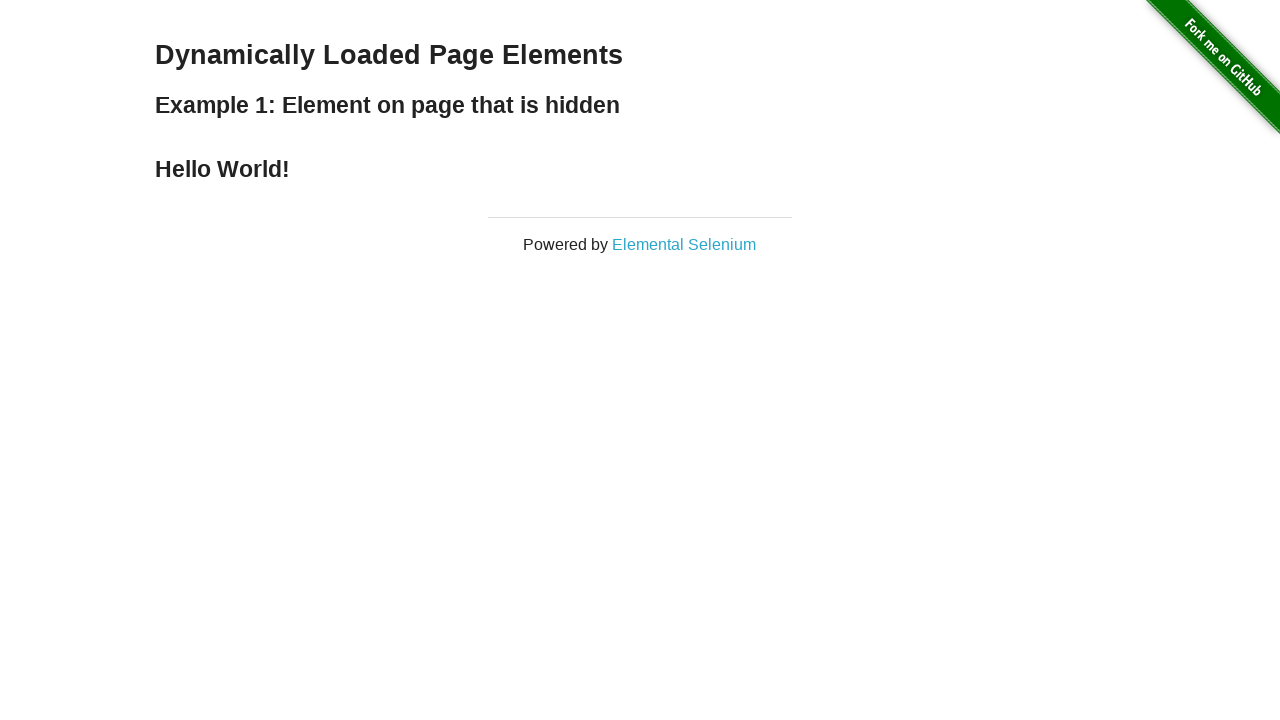

Retrieved text content from finish element
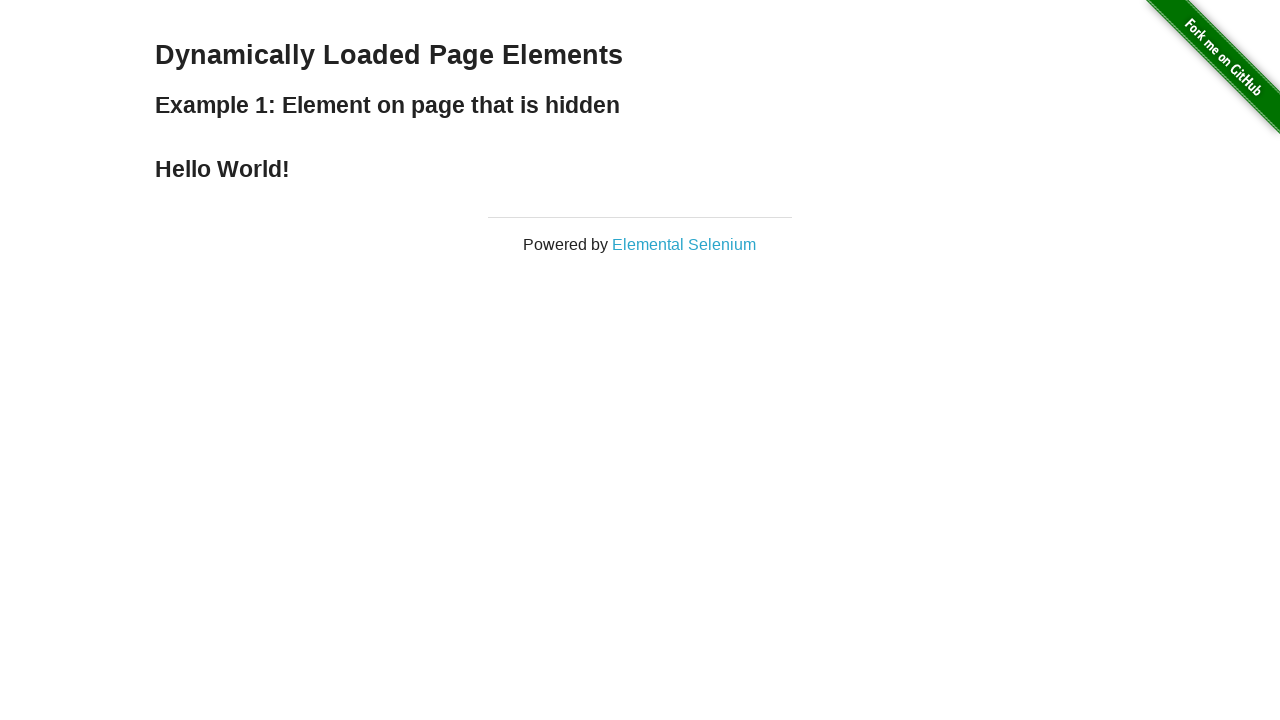

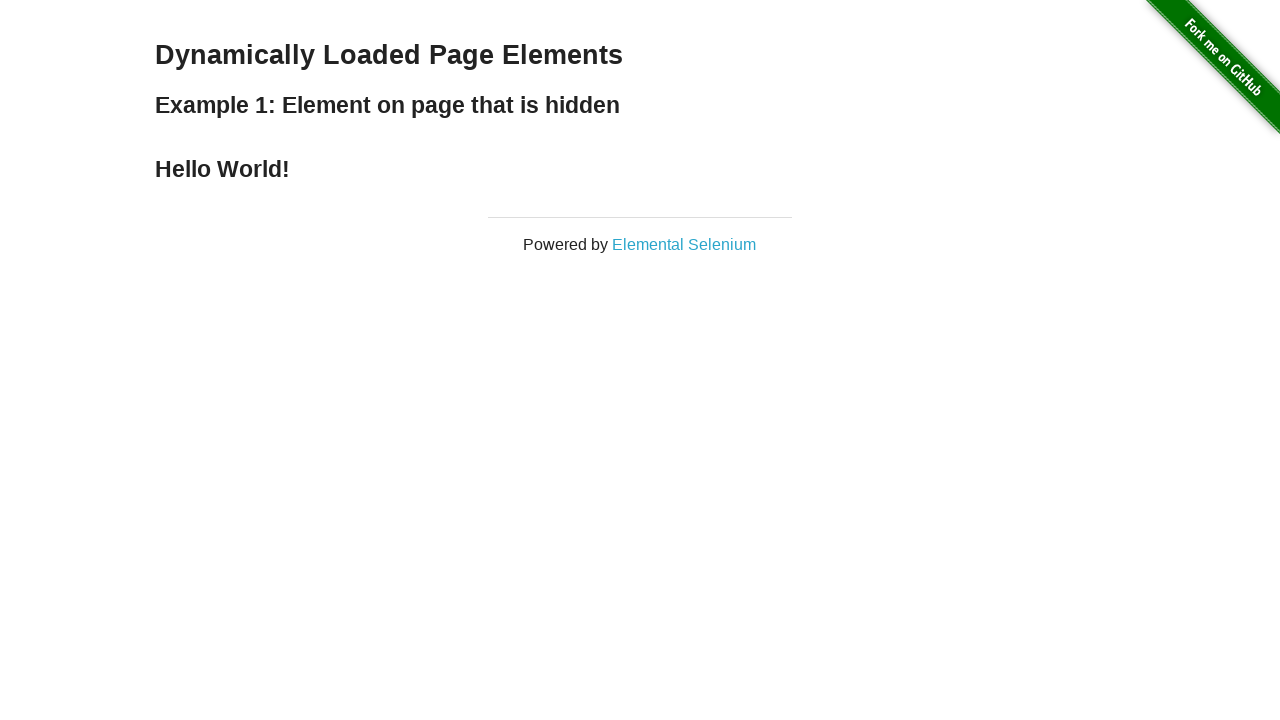